Tests drag and drop functionality on jQuery UI demo page by dragging an element and dropping it onto a target area

Starting URL: https://jqueryui.com/droppable/

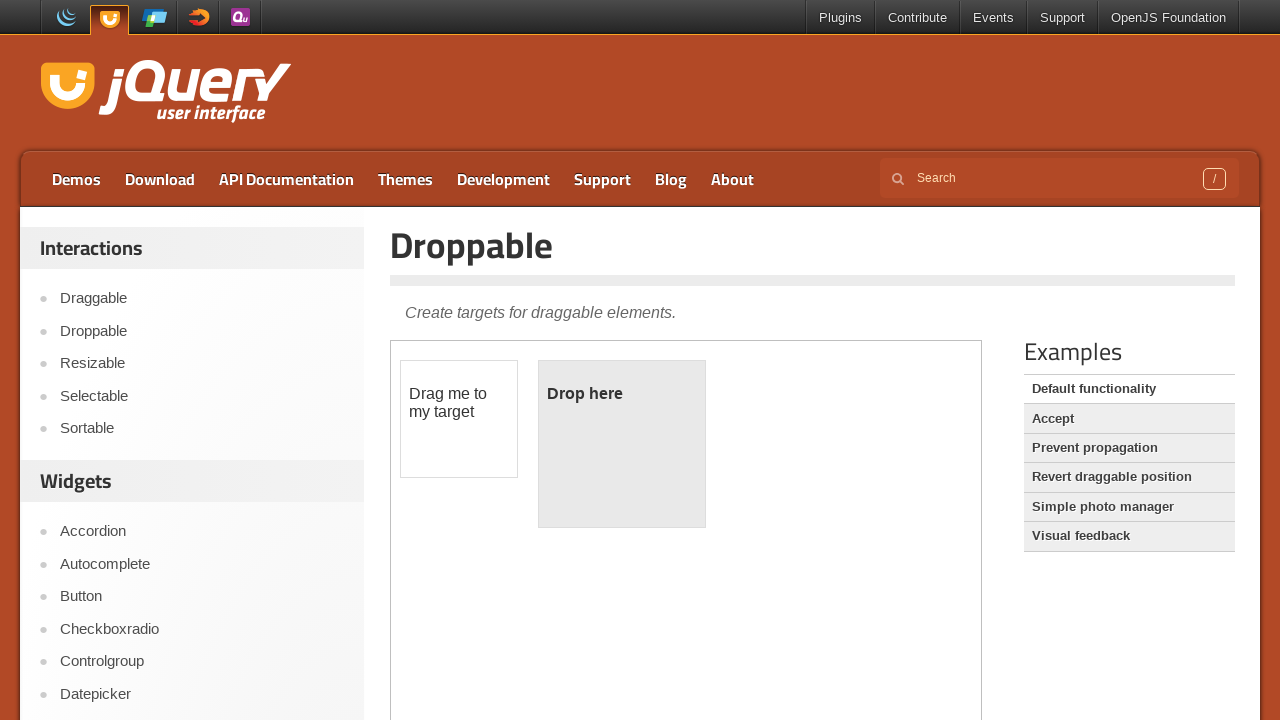

Located the demo iframe on jQuery UI droppable page
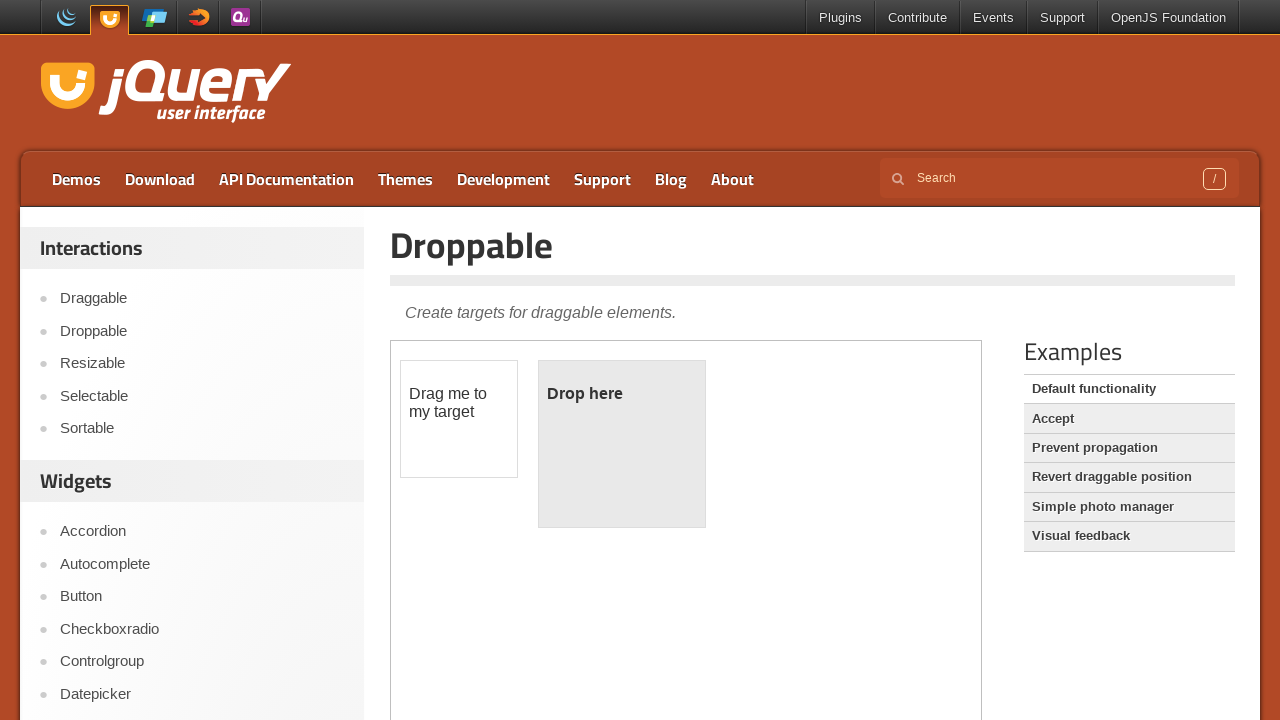

Located the draggable element (#draggable) within the iframe
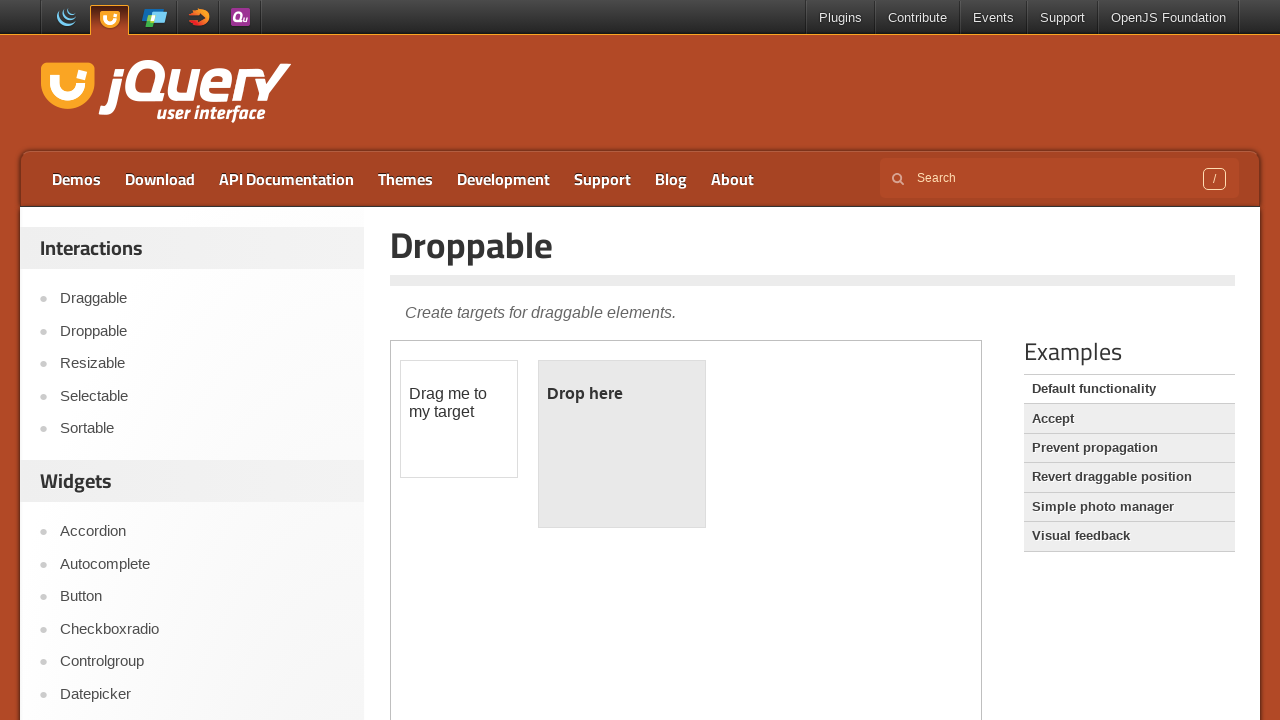

Located the droppable target element (#droppable) within the iframe
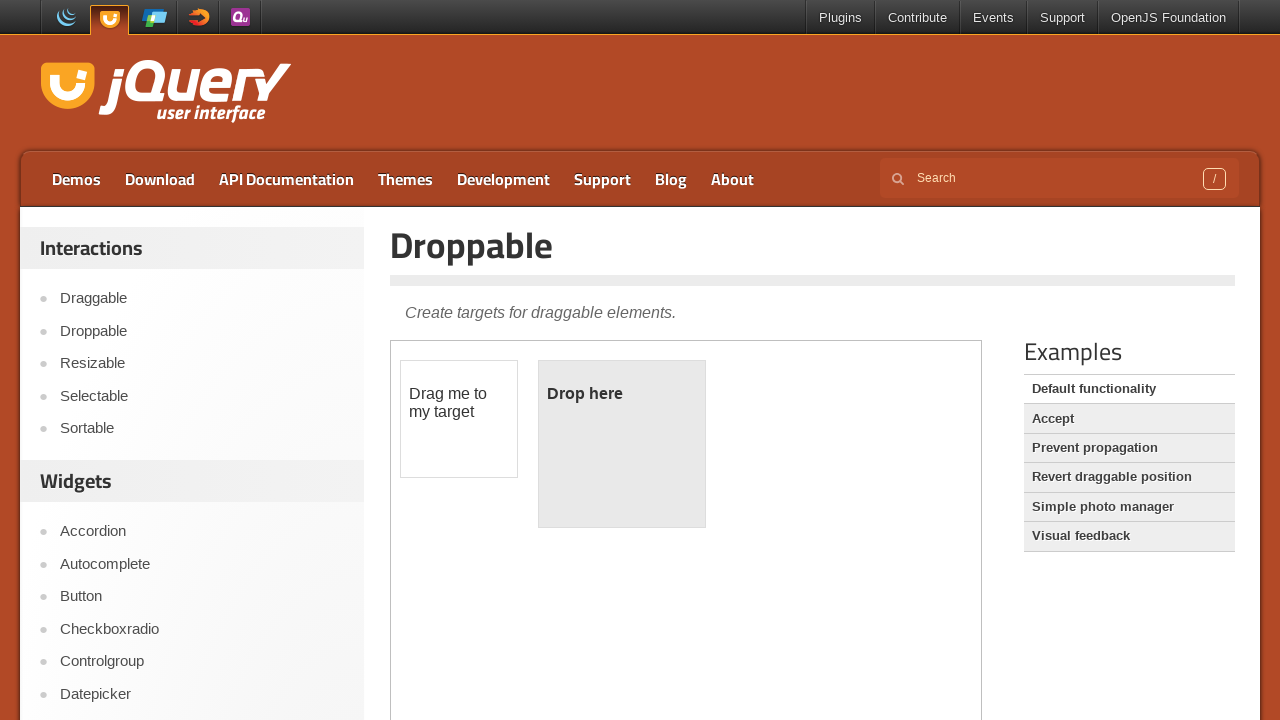

Dragged the draggable element onto the droppable target area at (622, 444)
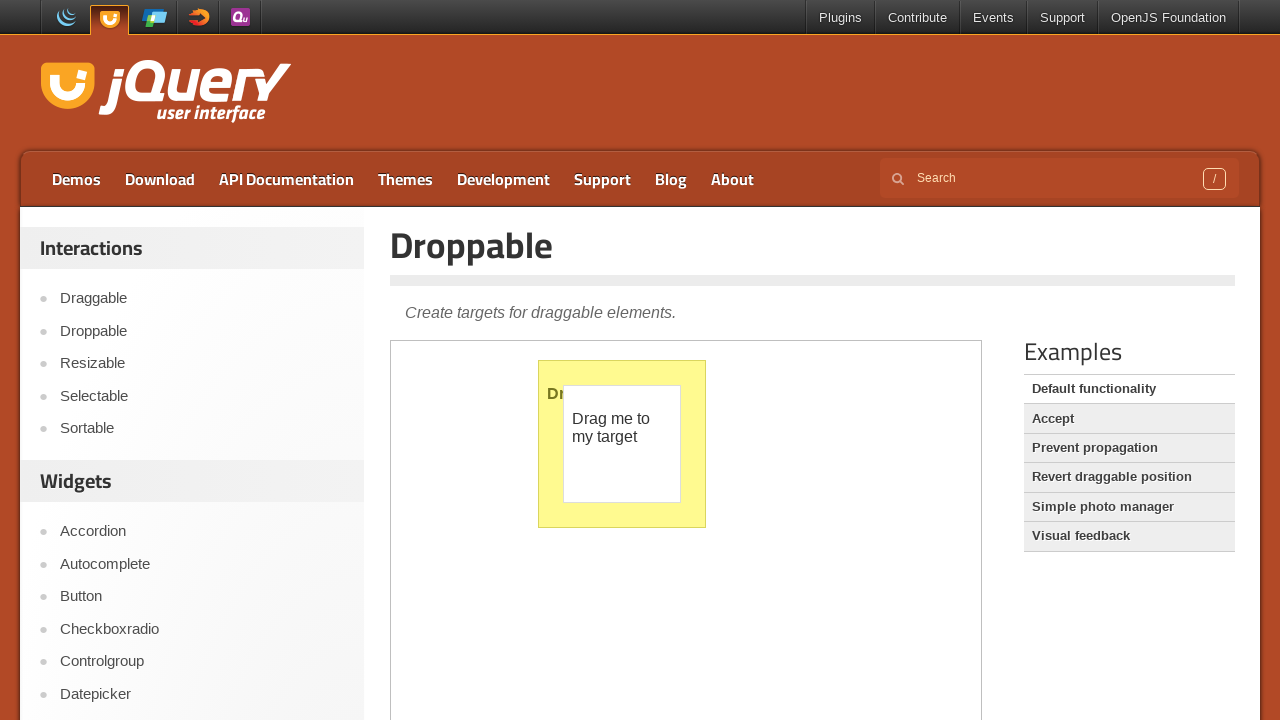

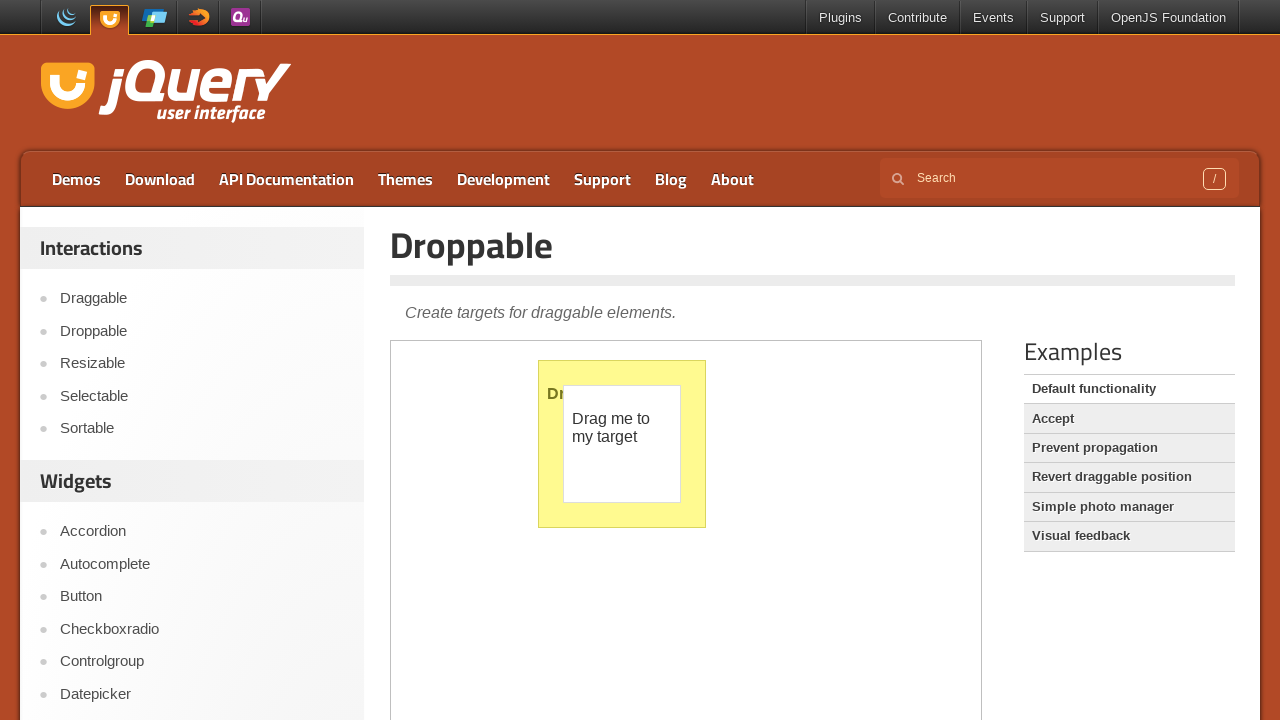